Tests Google Translate by clicking on the text input area and typing a text string to be translated

Starting URL: https://translate.google.ca/?hl=en&tab=TT

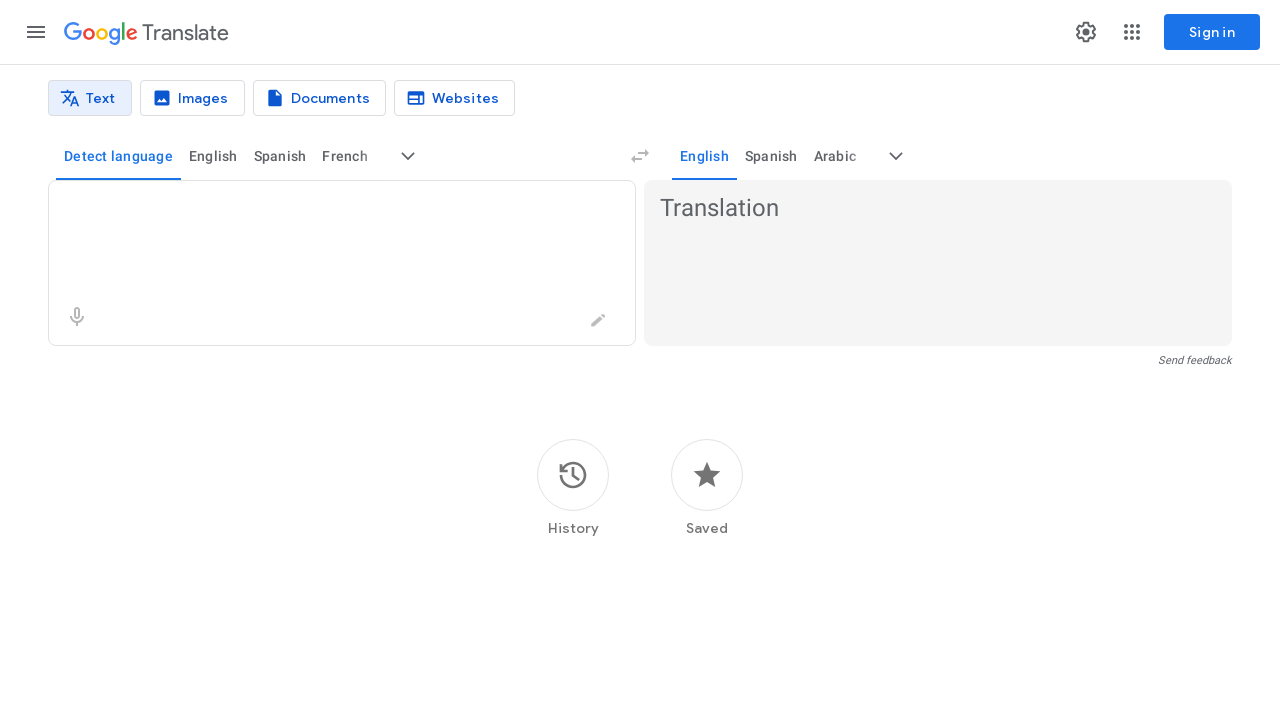

Clicked on the Google Translate text input area at (324, 209) on textarea.er8xn
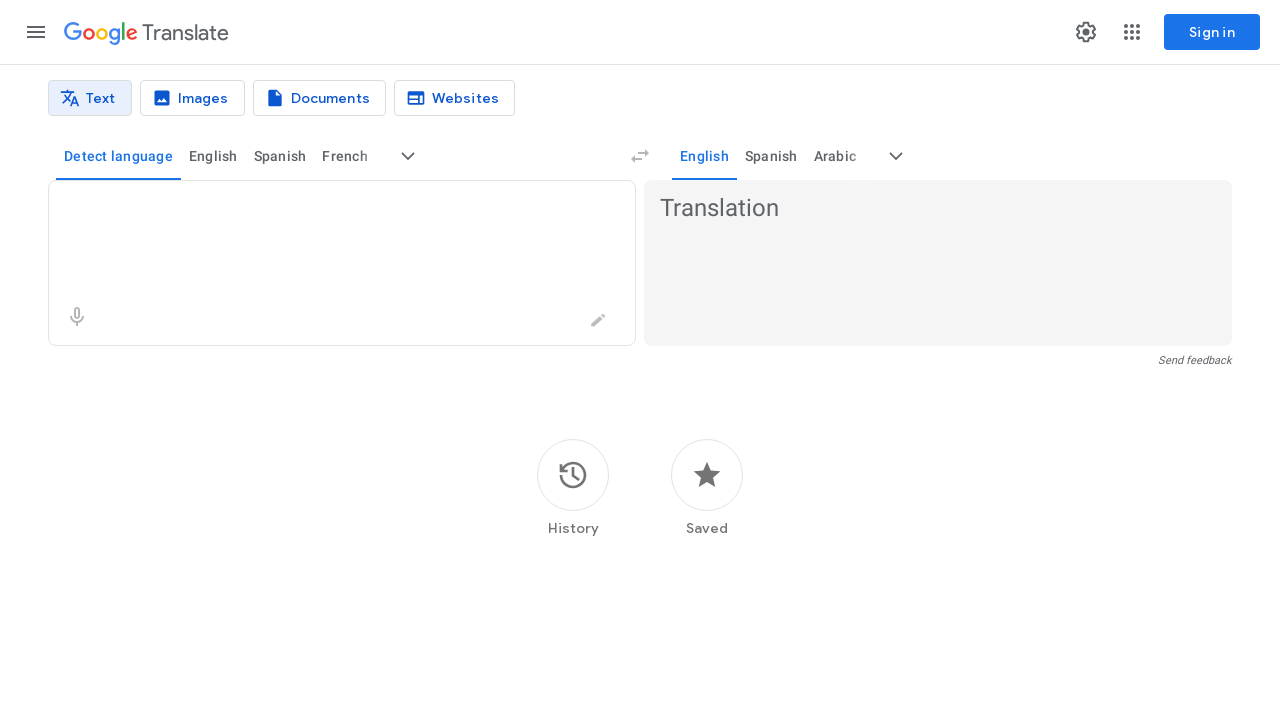

Typed 'hello world' into the translation input field on textarea.er8xn
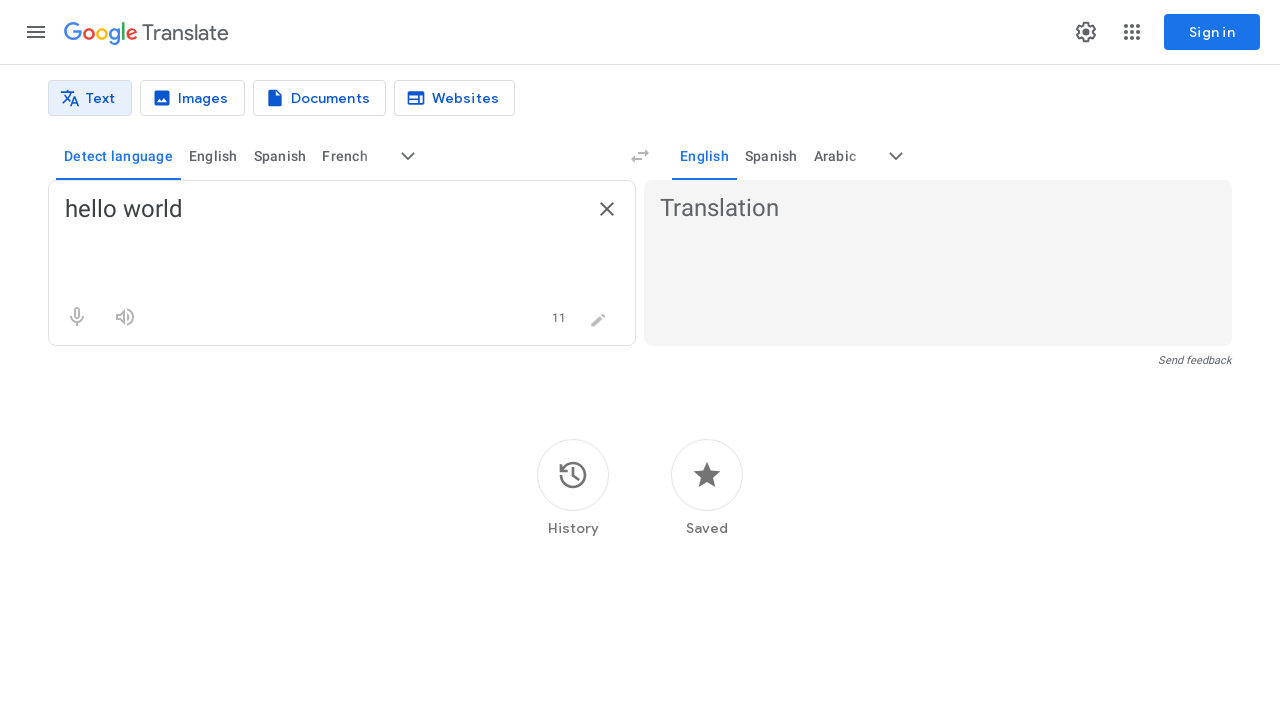

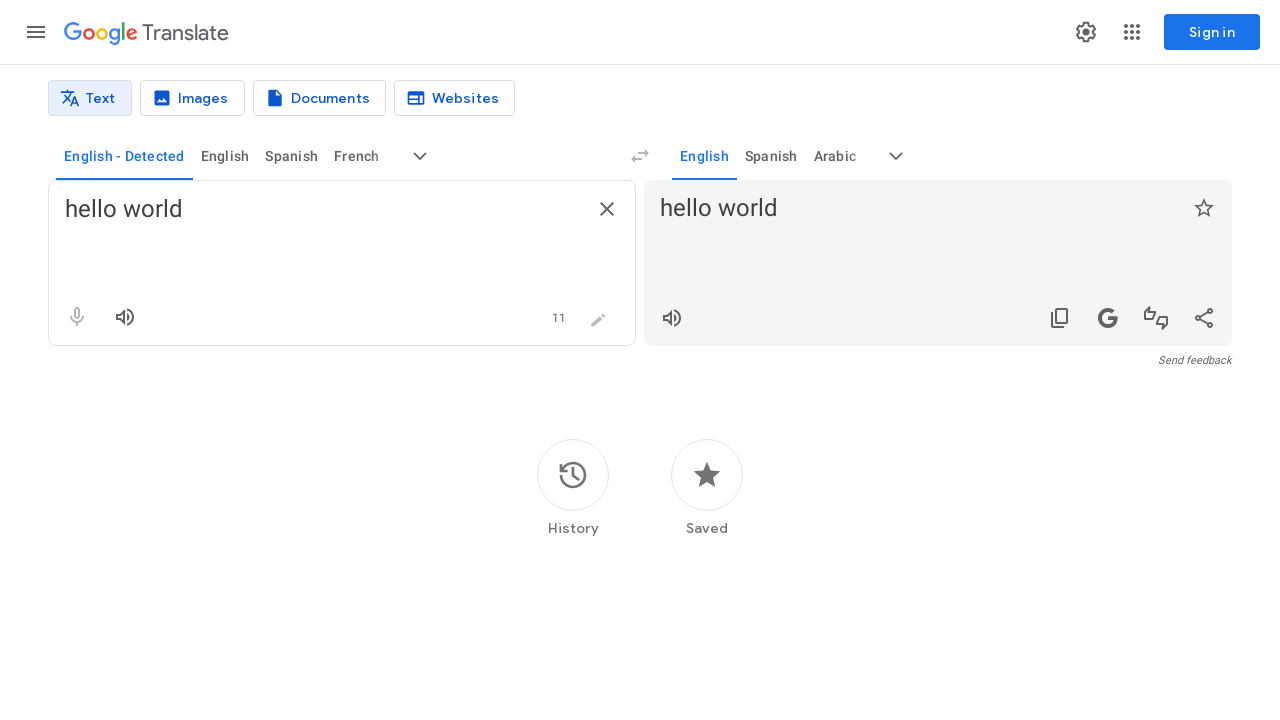